Navigates to the Path2USA travel companions page and verifies the page loads

Starting URL: https://www.path2usa.com/travel-companions

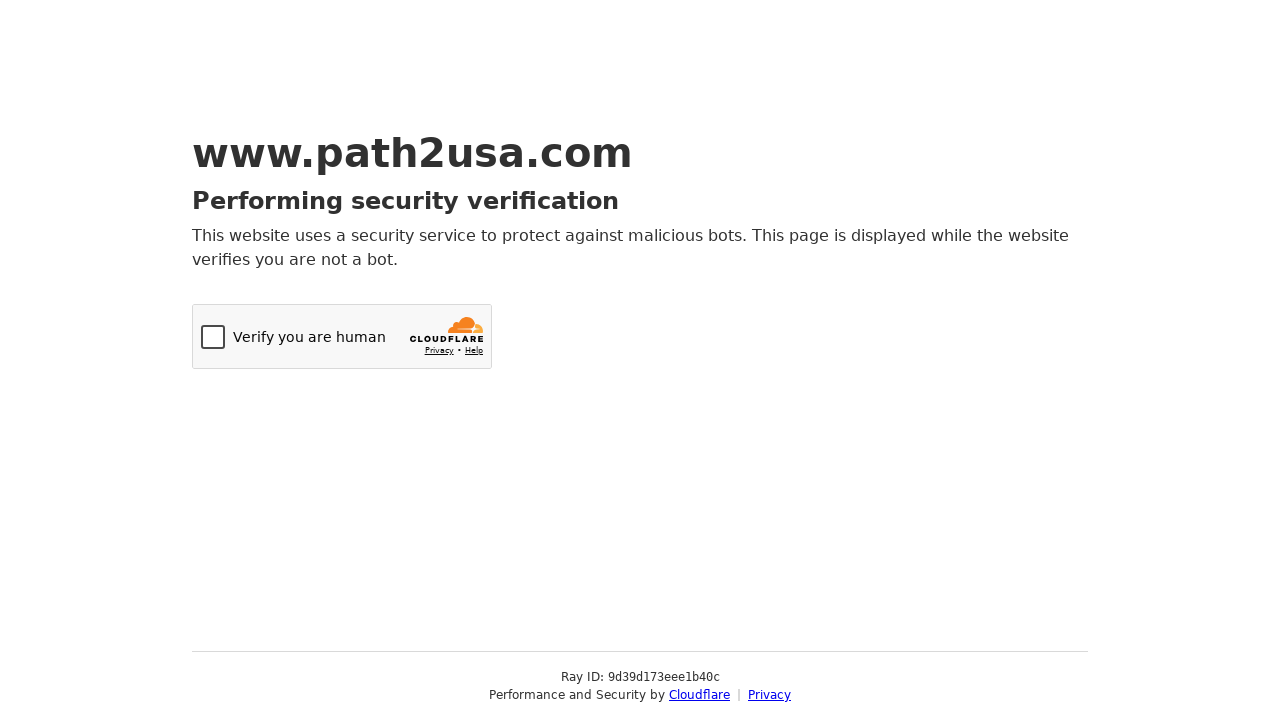

Navigated to Path2USA travel companions page
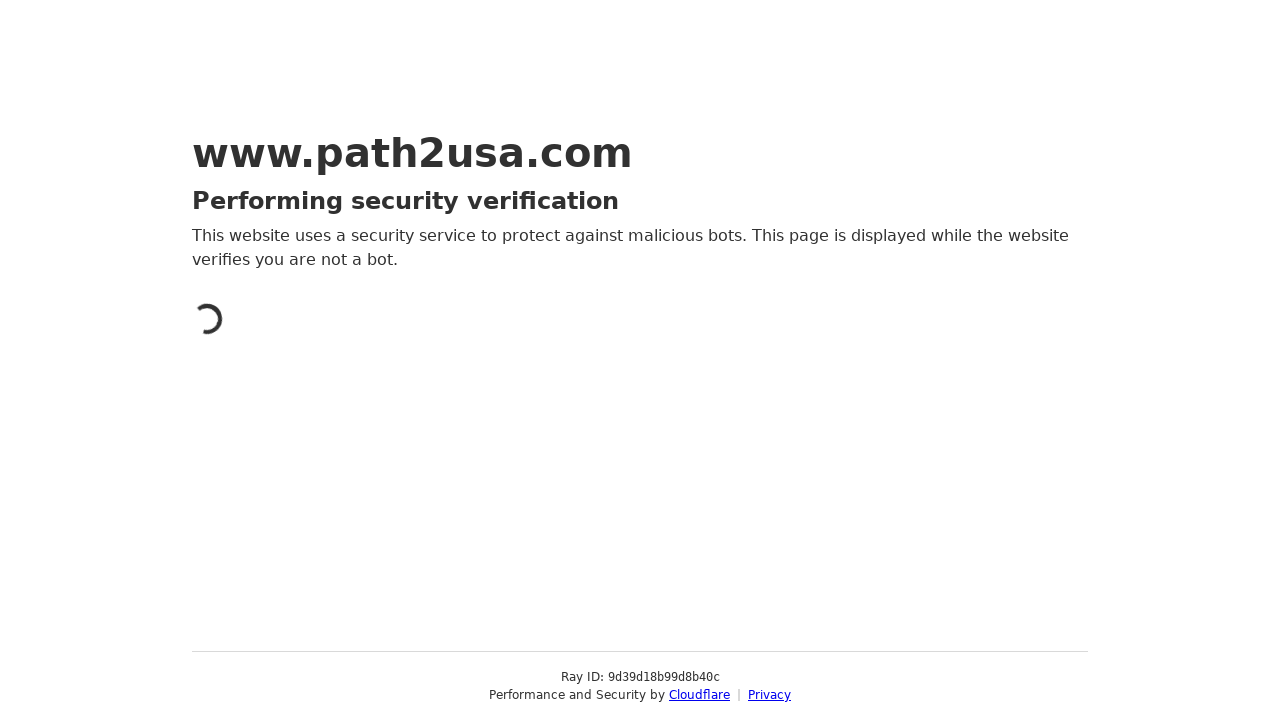

Page fully loaded (networkidle)
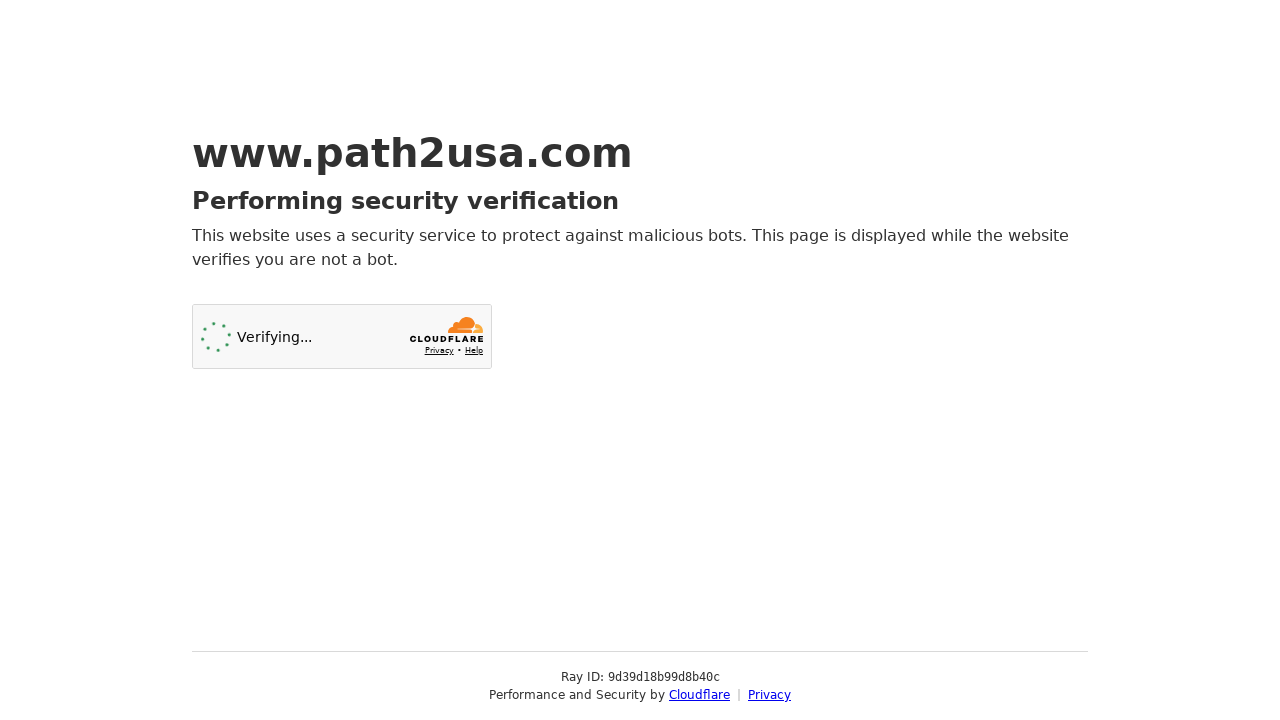

Verified page title is not None
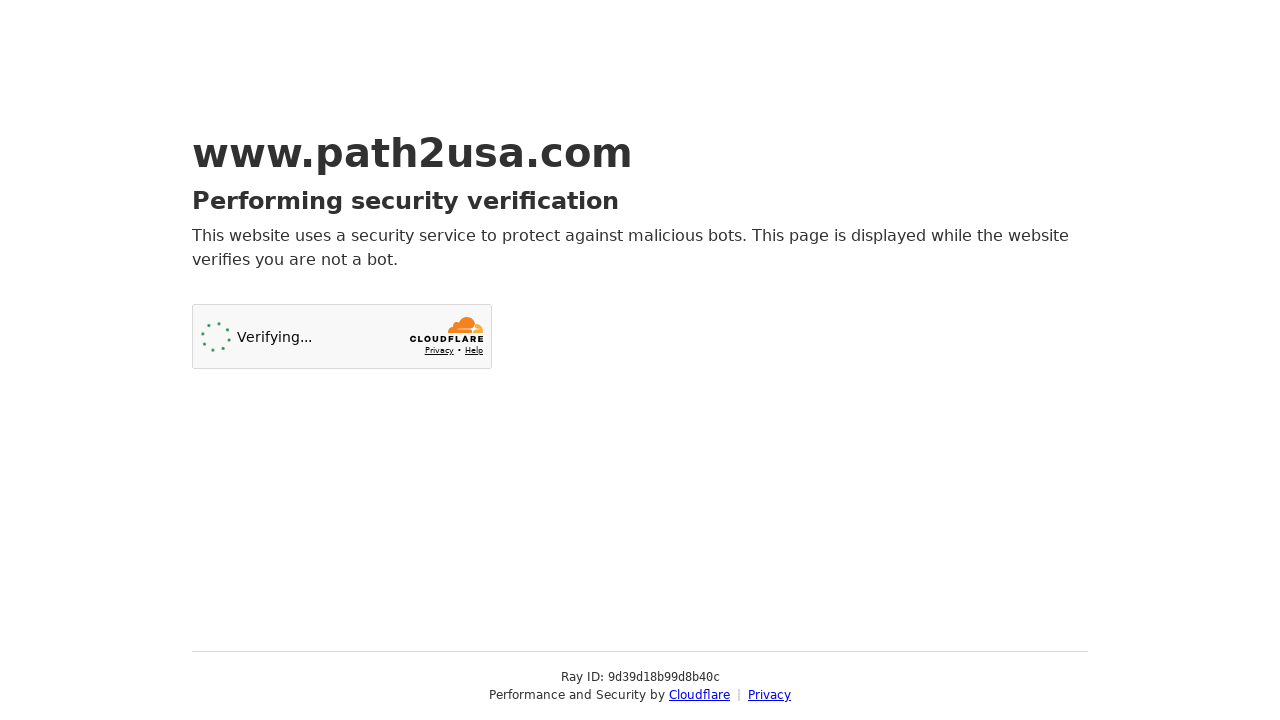

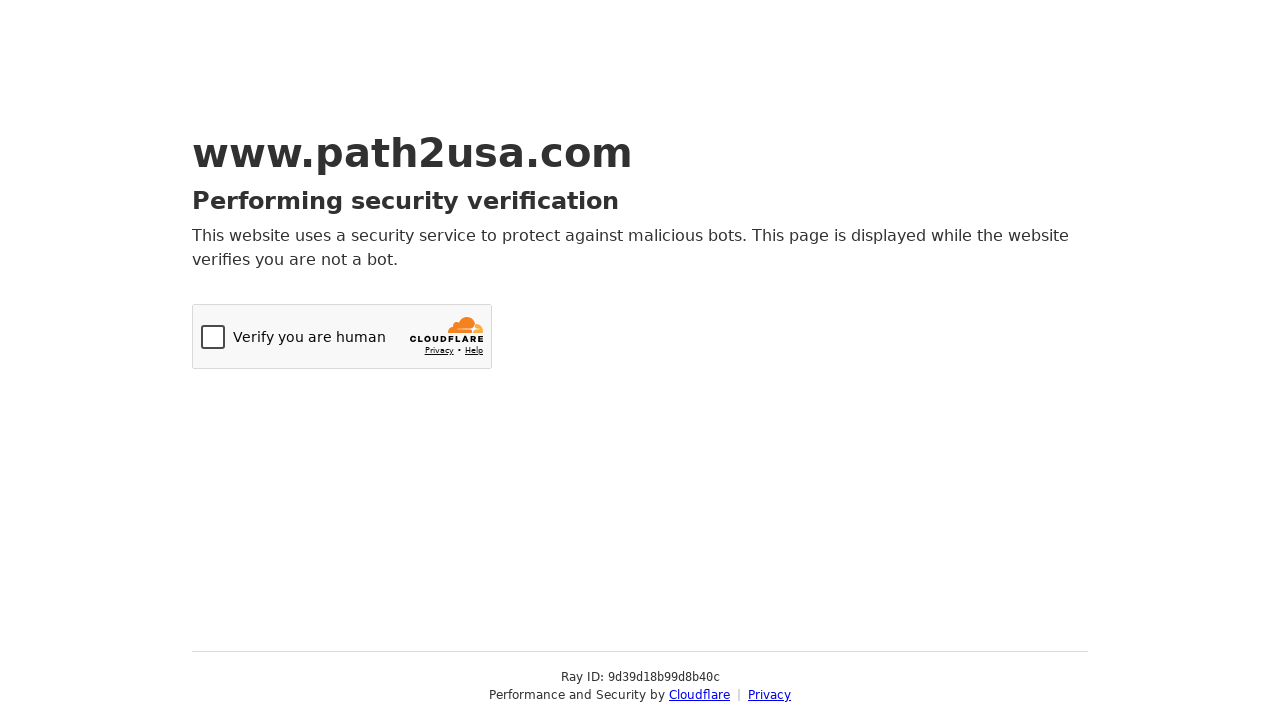